Tests auto-suggestion functionality by typing in a search field and selecting a specific option from the dropdown suggestions

Starting URL: https://rahulshettyacademy.com/dropdownsPractise/

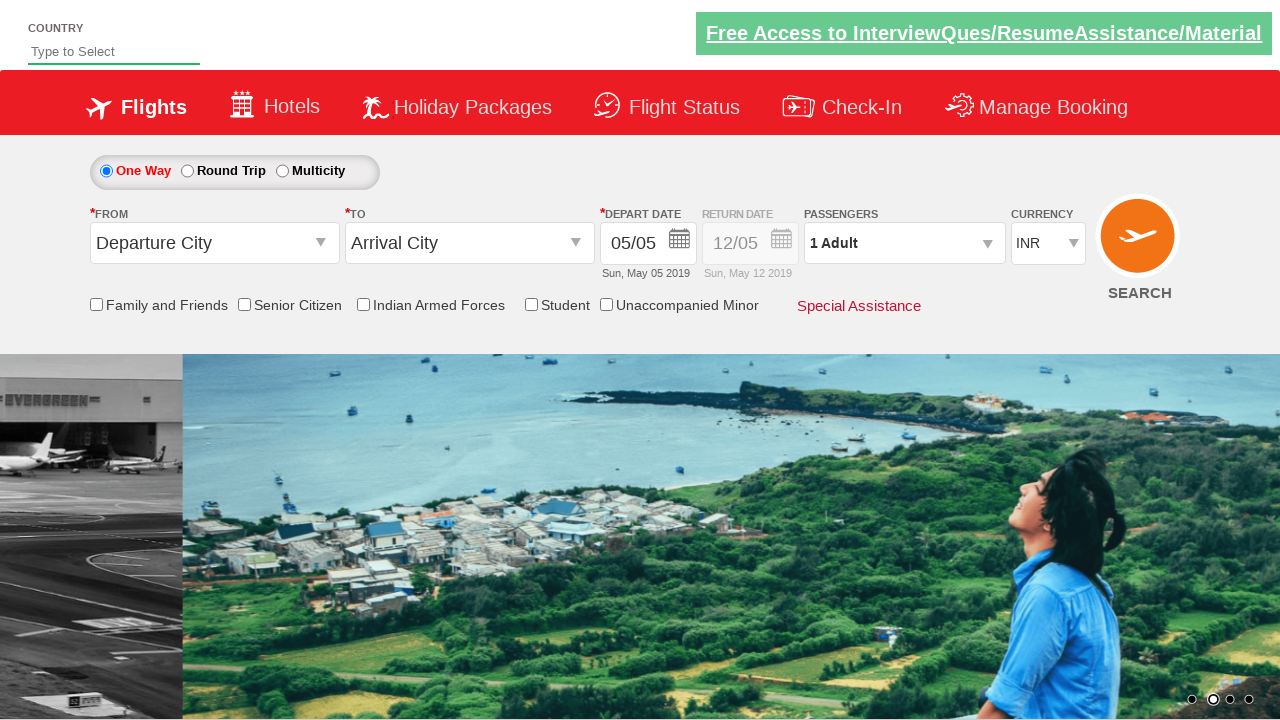

Typed 'ind' in the autosuggest input field on #autosuggest
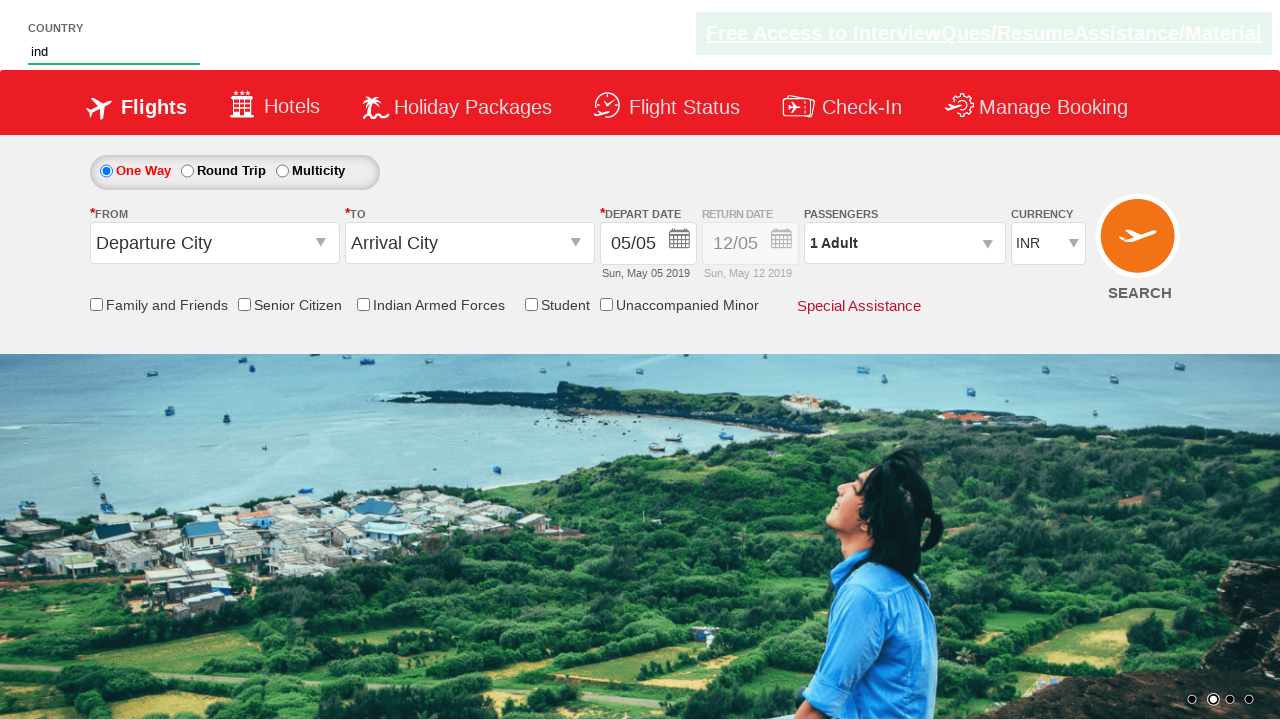

Waited for auto-suggestion dropdown to appear
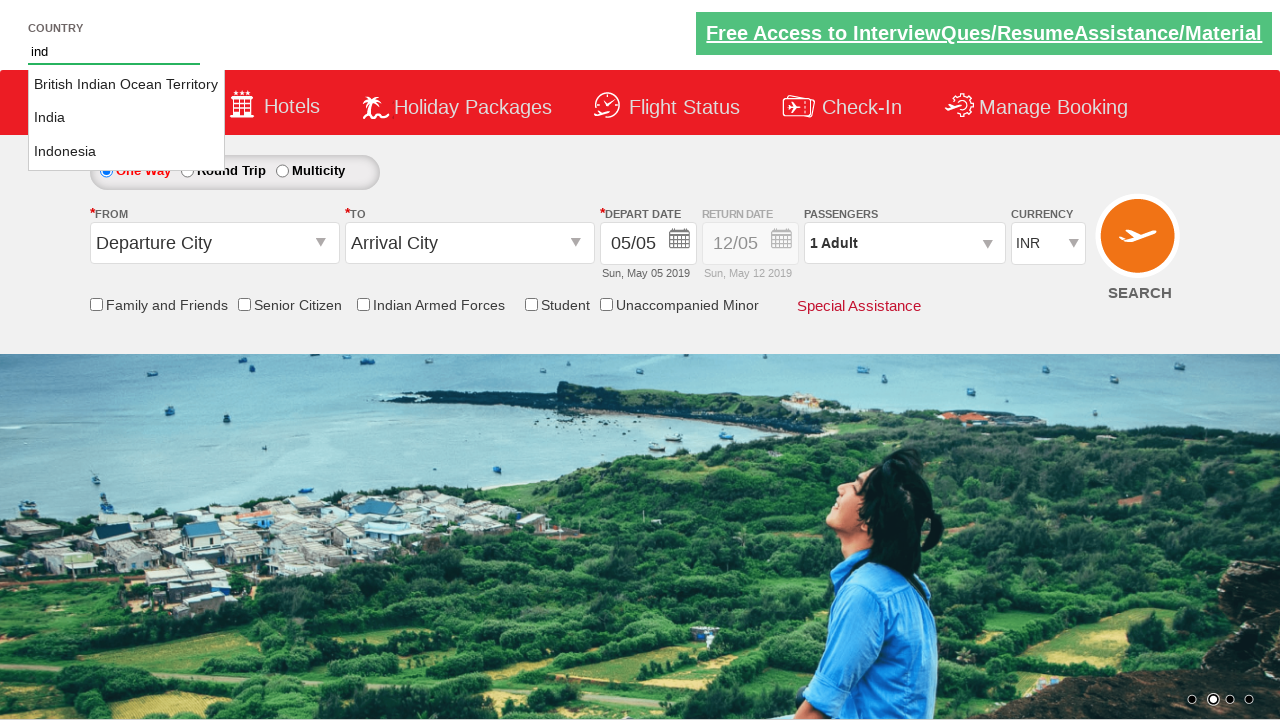

Retrieved all suggestion options from dropdown
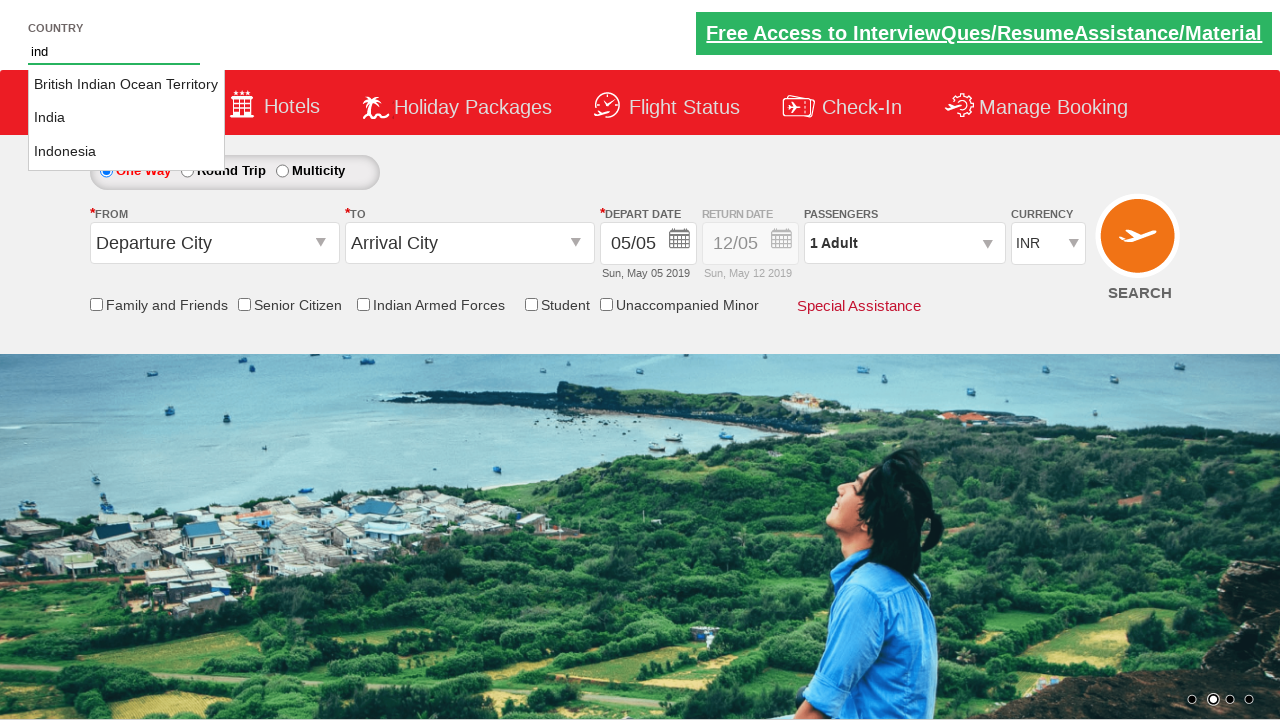

Found and clicked on 'India' from the suggestions at (126, 118) on li.ui-menu-item a >> nth=1
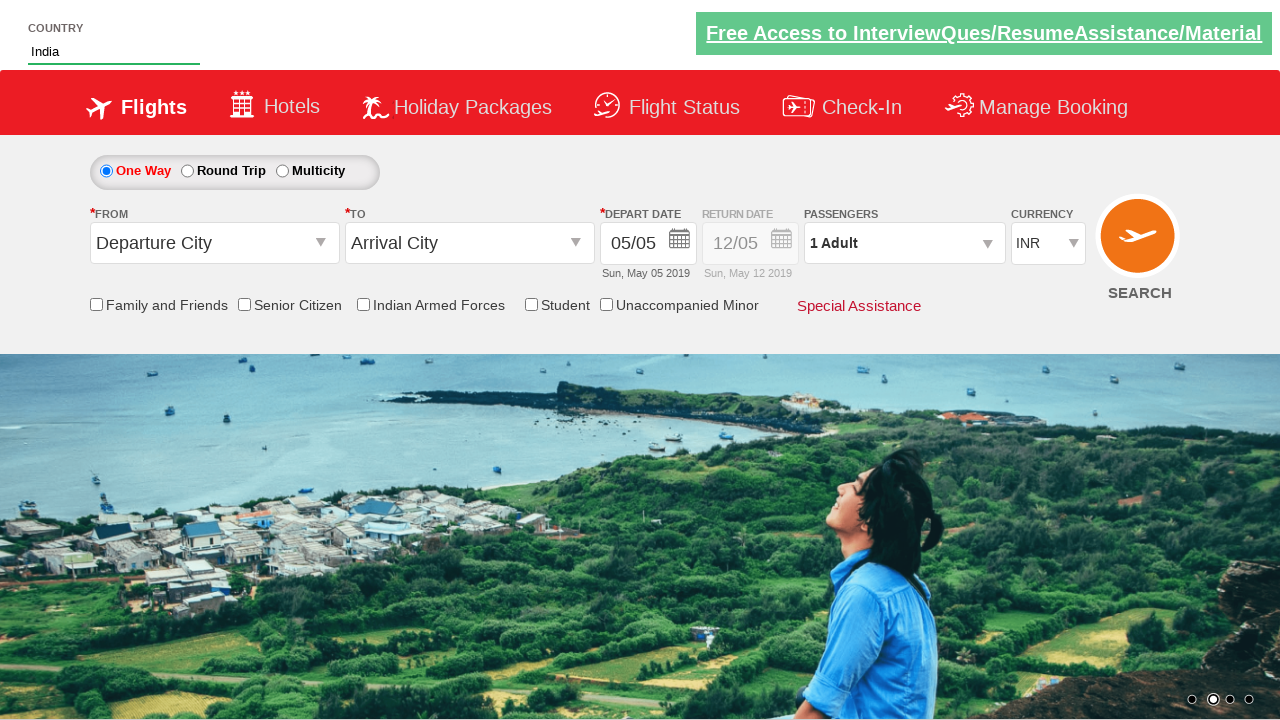

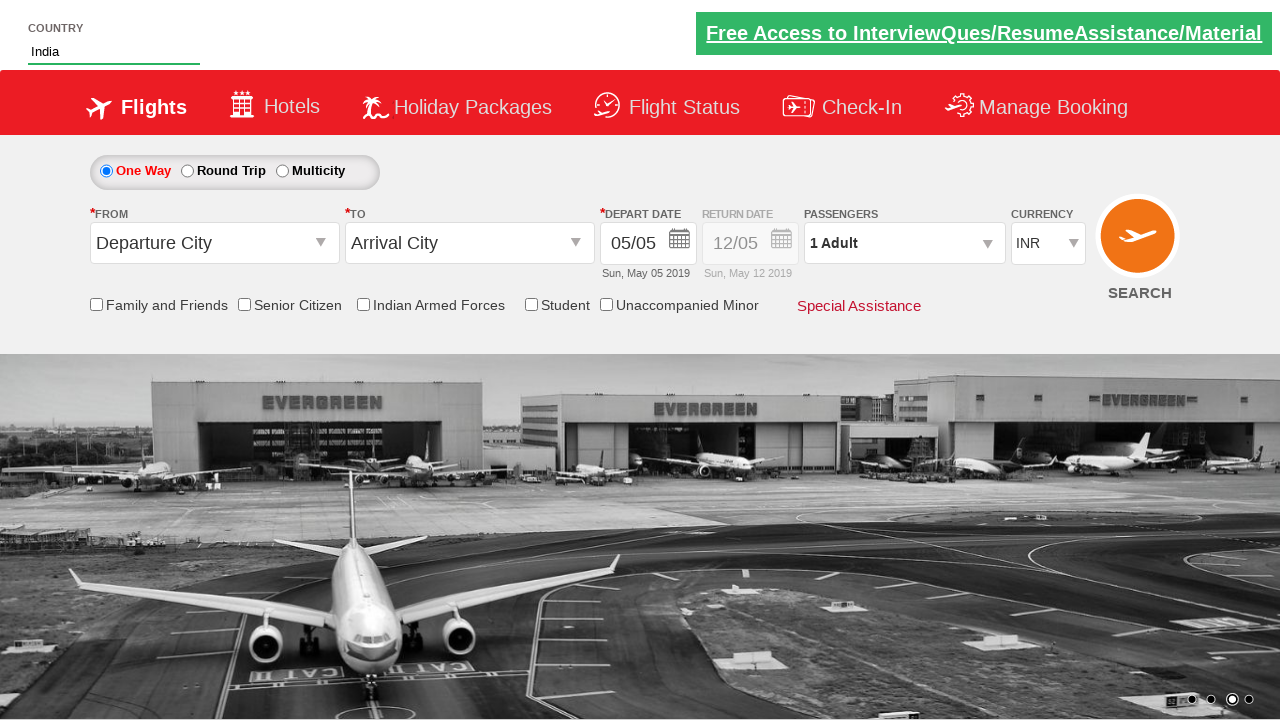